Tests JavaScript alert handling by clicking a button that triggers an alert, accepting it, and verifying the result message

Starting URL: https://the-internet.herokuapp.com/javascript_alerts

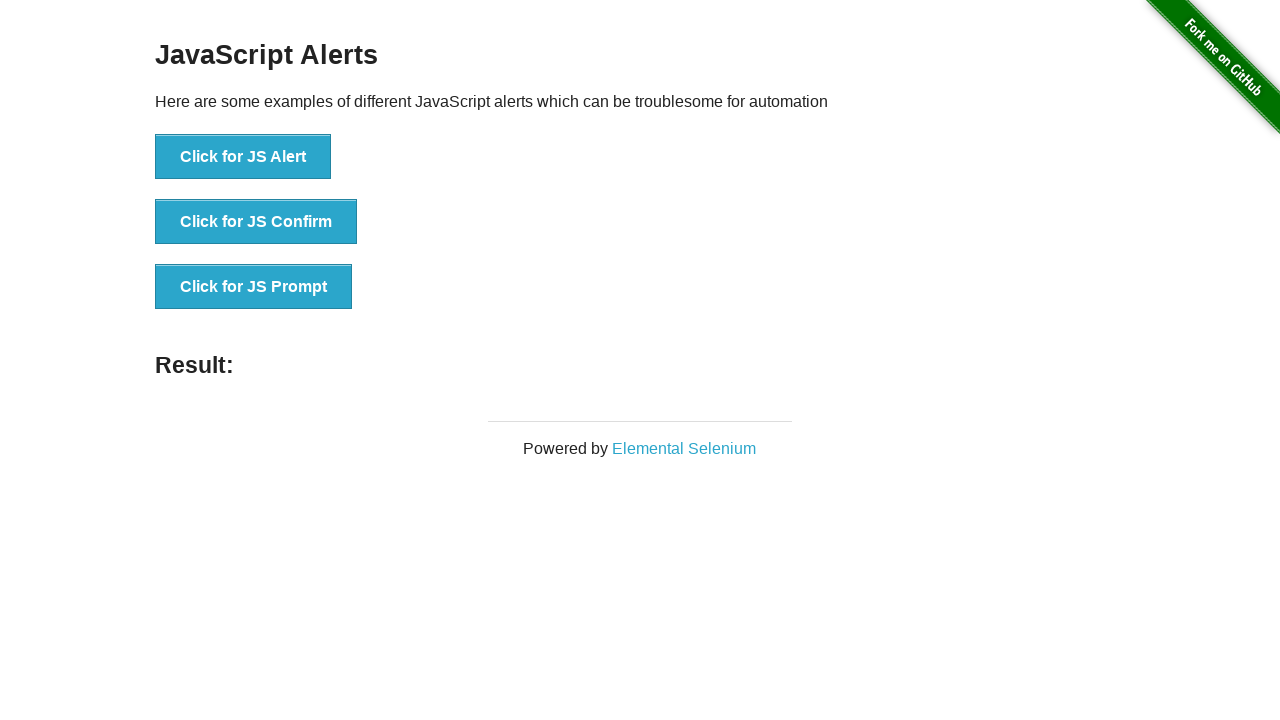

Clicked button to trigger JavaScript alert at (243, 157) on text='Click for JS Alert'
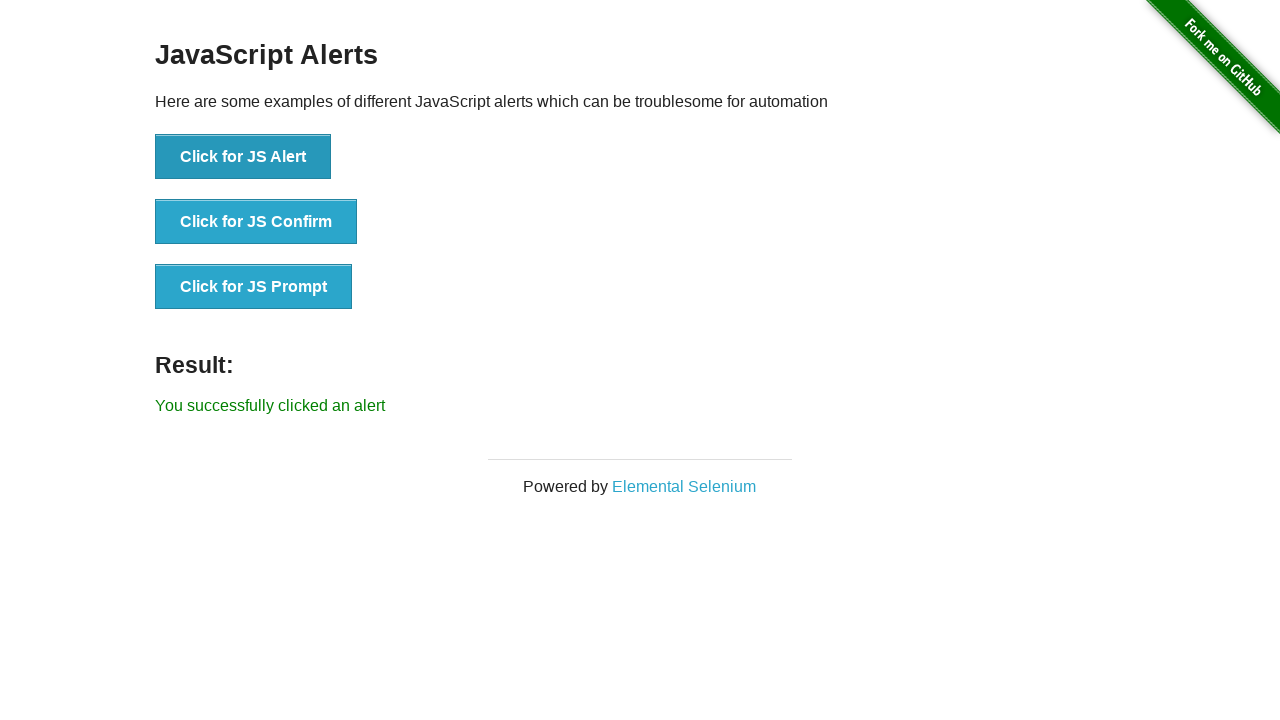

Set up dialog handler to accept alert
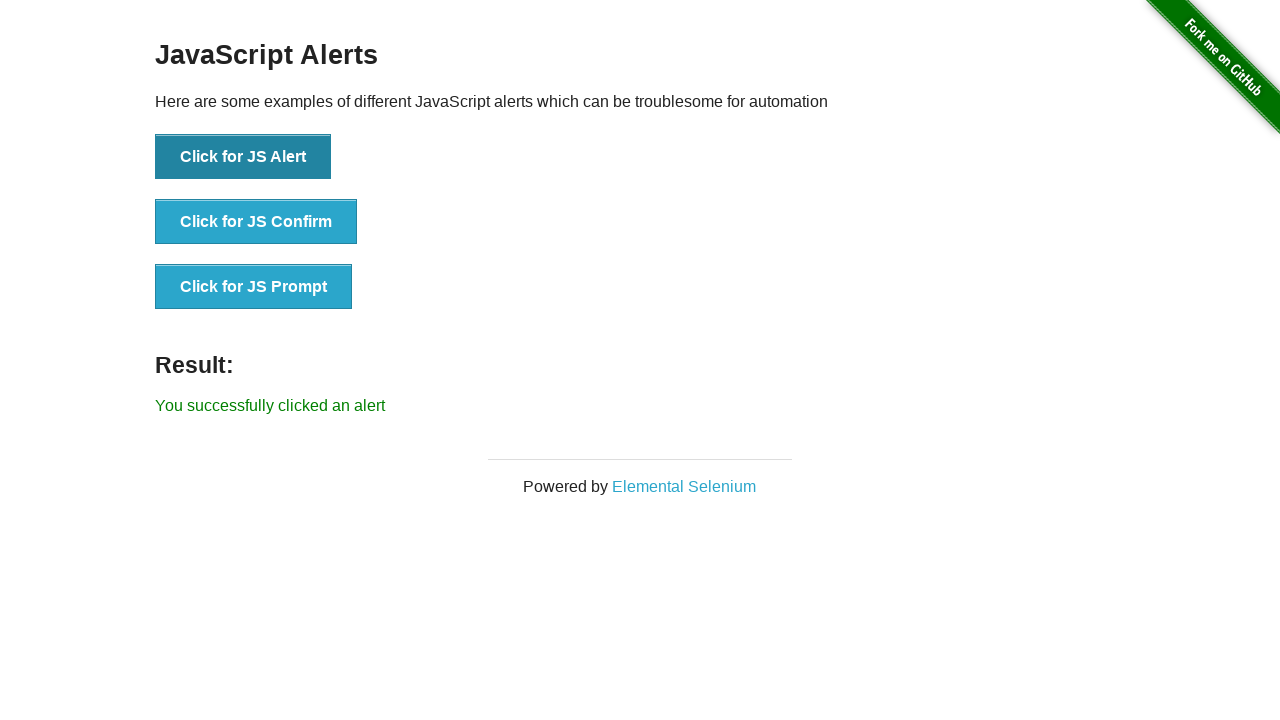

Located result message element
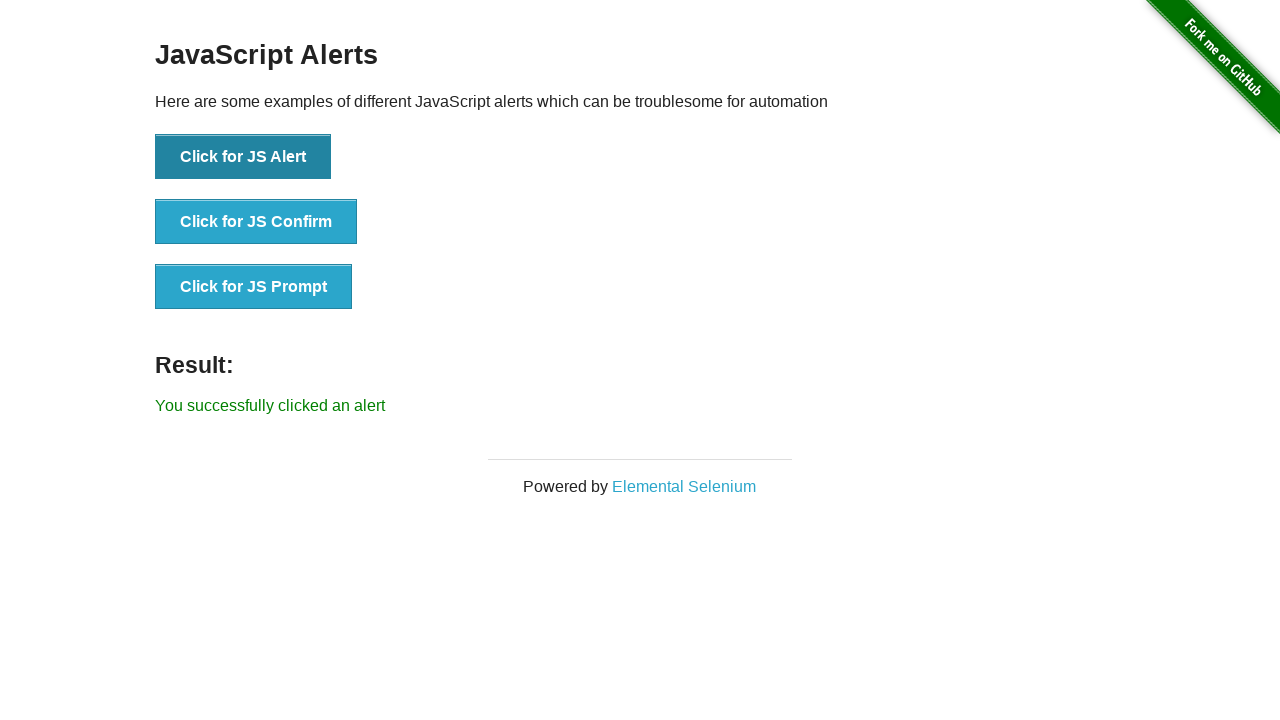

Verified result message matches expected text 'You successfully clicked an alert'
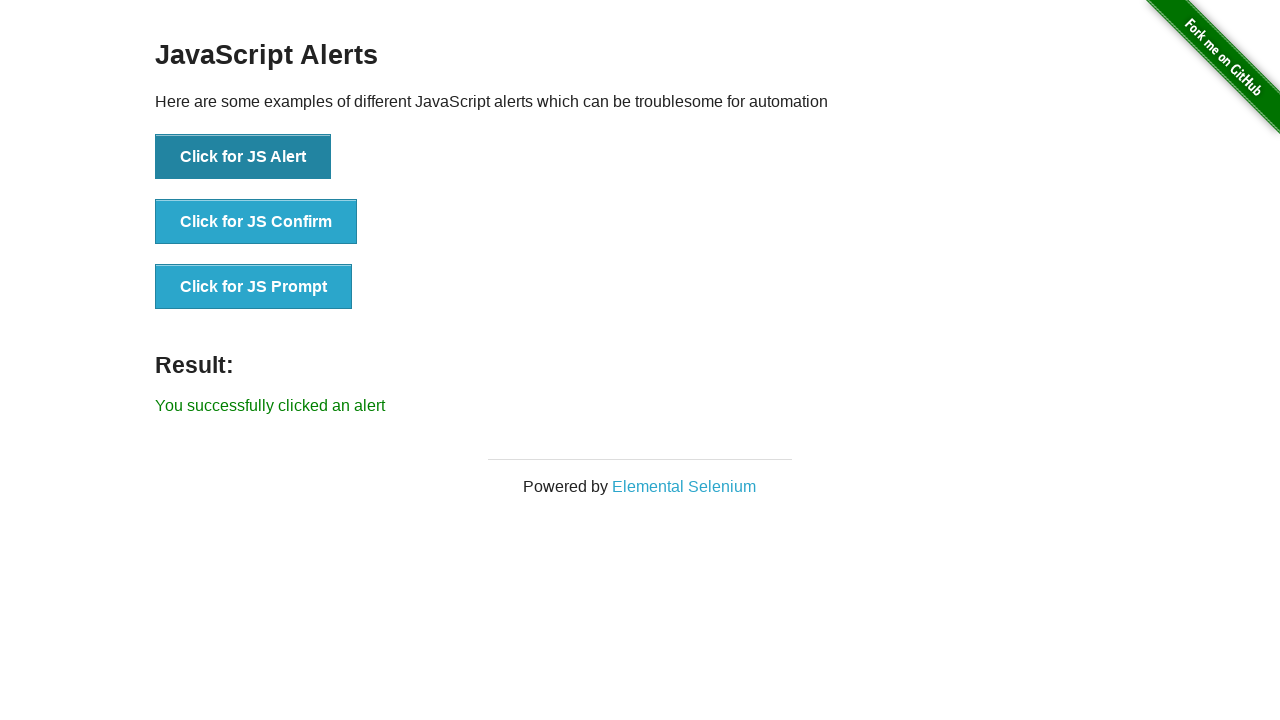

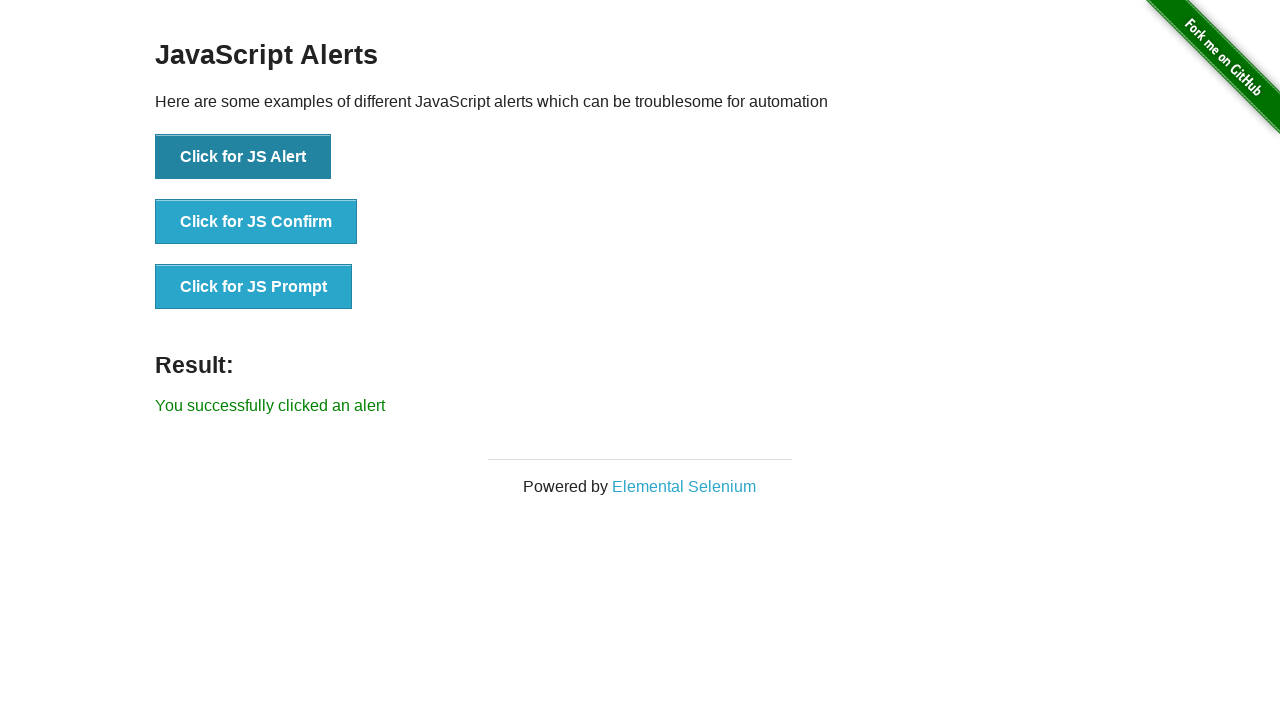